Tests dropdown selection functionality by selecting values from state and city dropdown menus on a Selenium practice page

Starting URL: https://www.tutorialspoint.com/selenium/practice/selenium_automation_practice.php

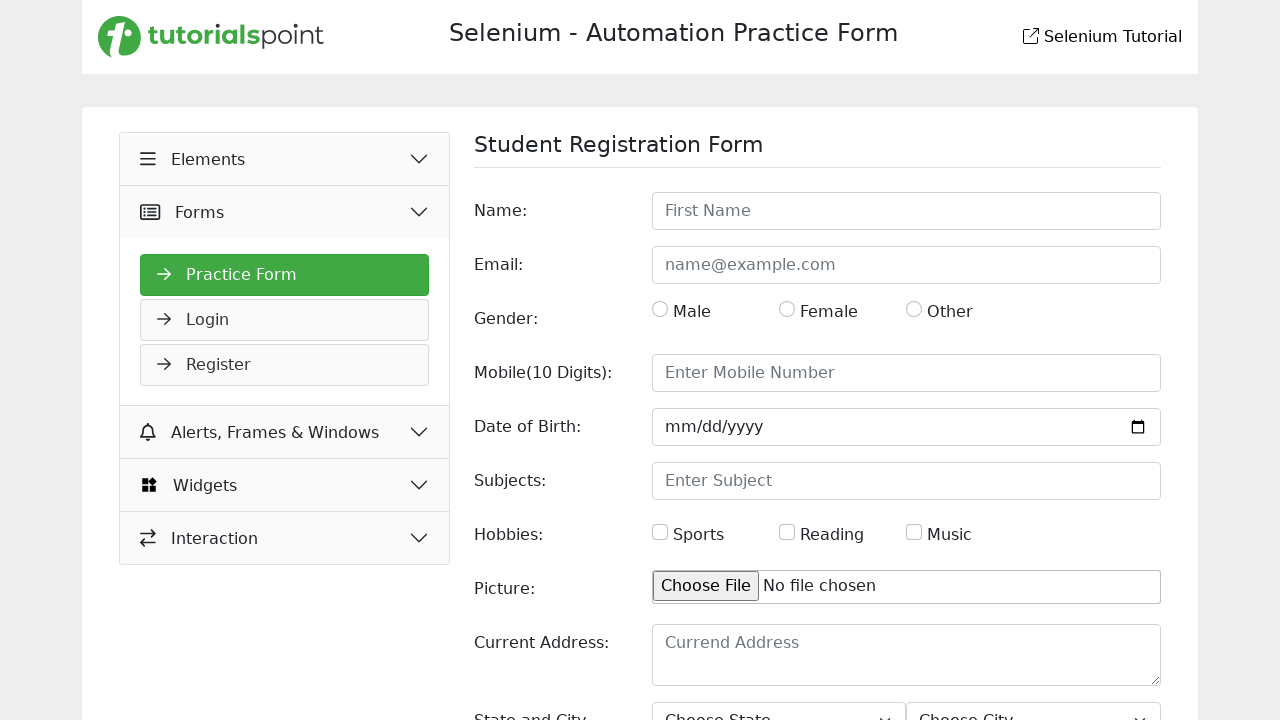

Located state dropdown element
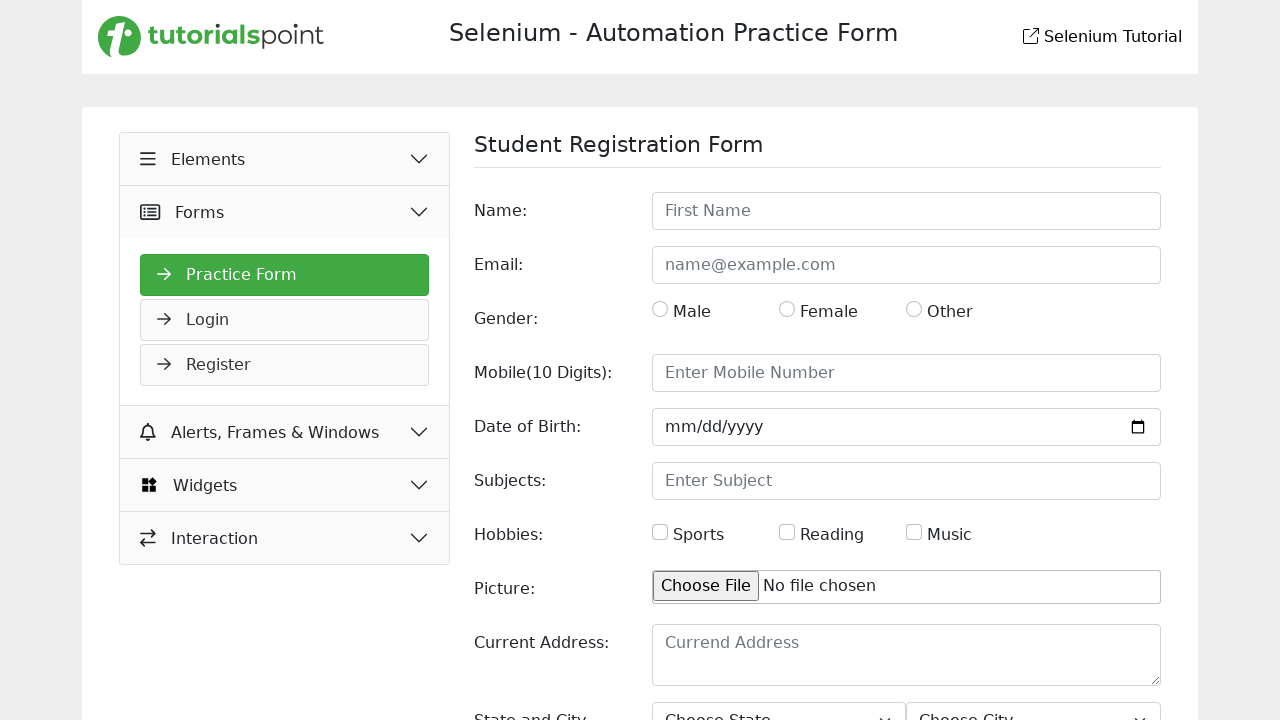

Selected 'Rajasthan' from state dropdown on #state
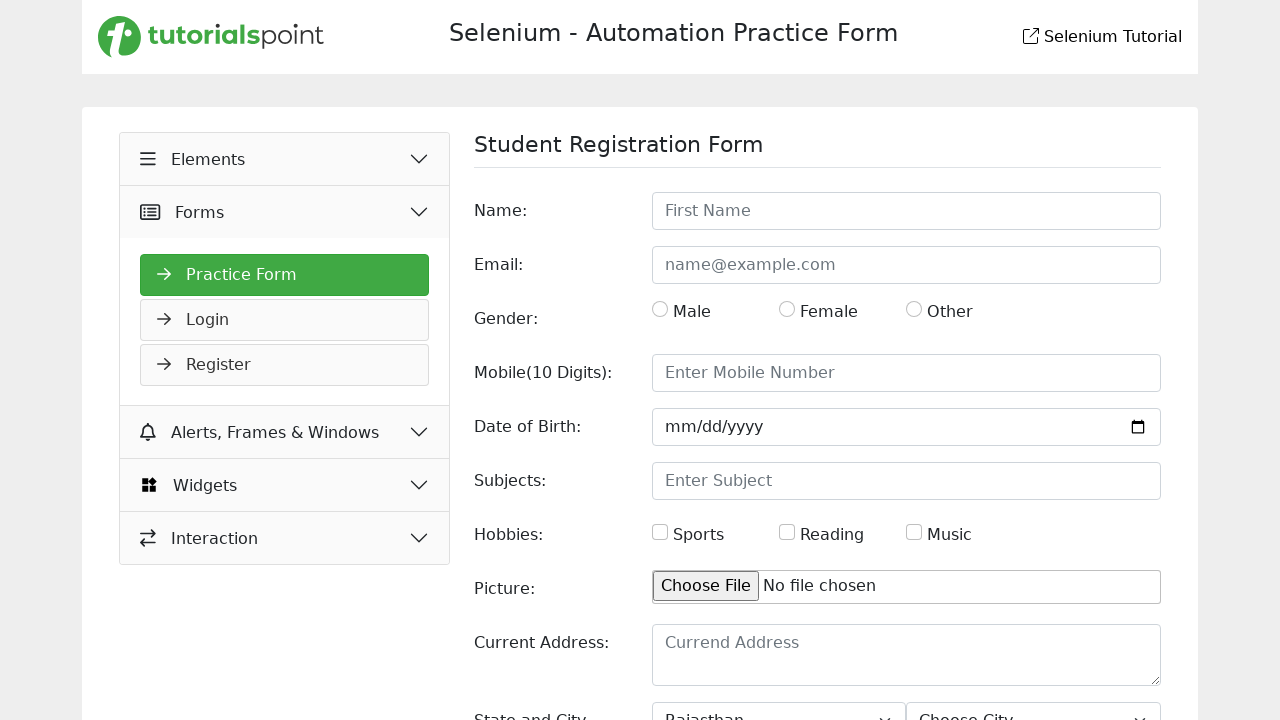

Located city dropdown element
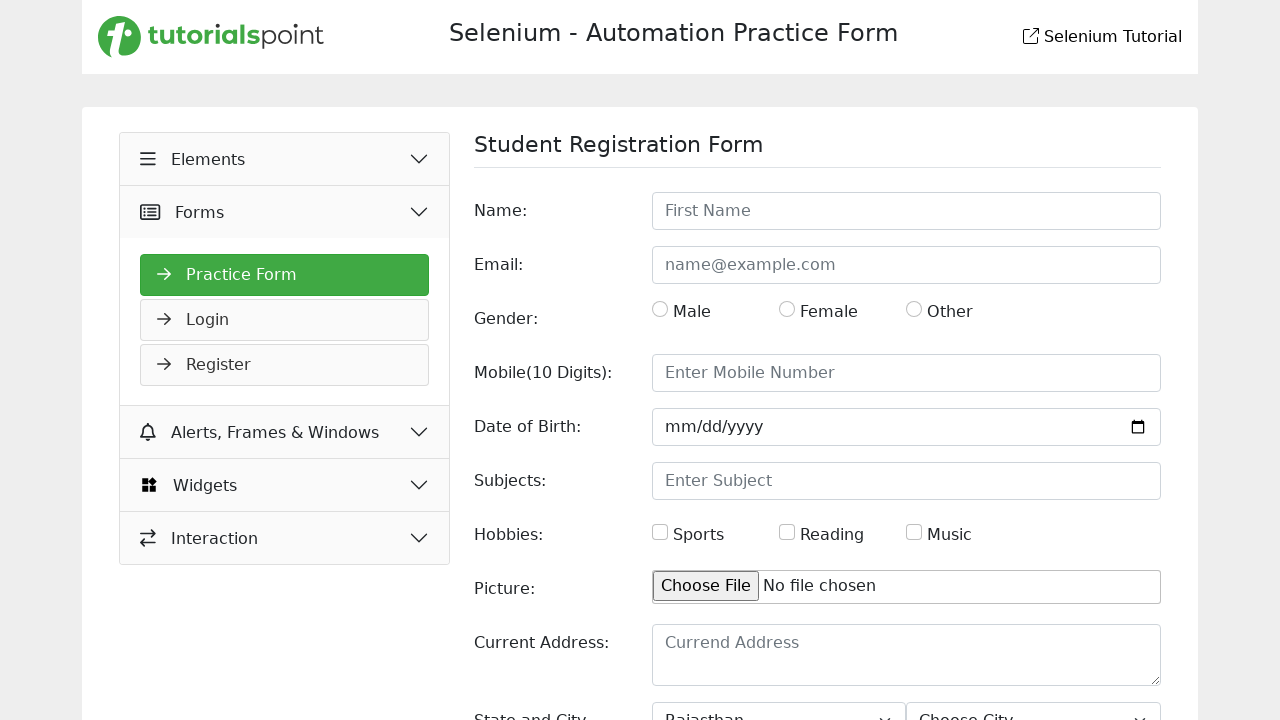

Selected 'Meerut' from city dropdown on #city
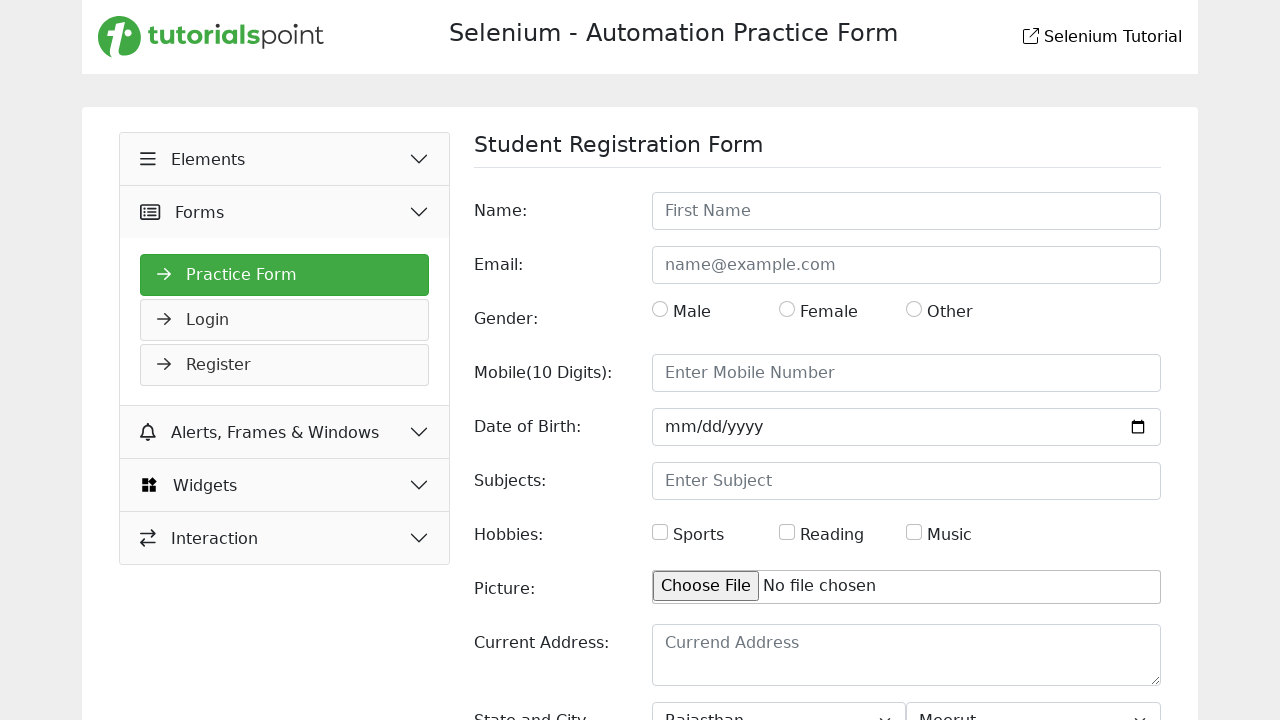

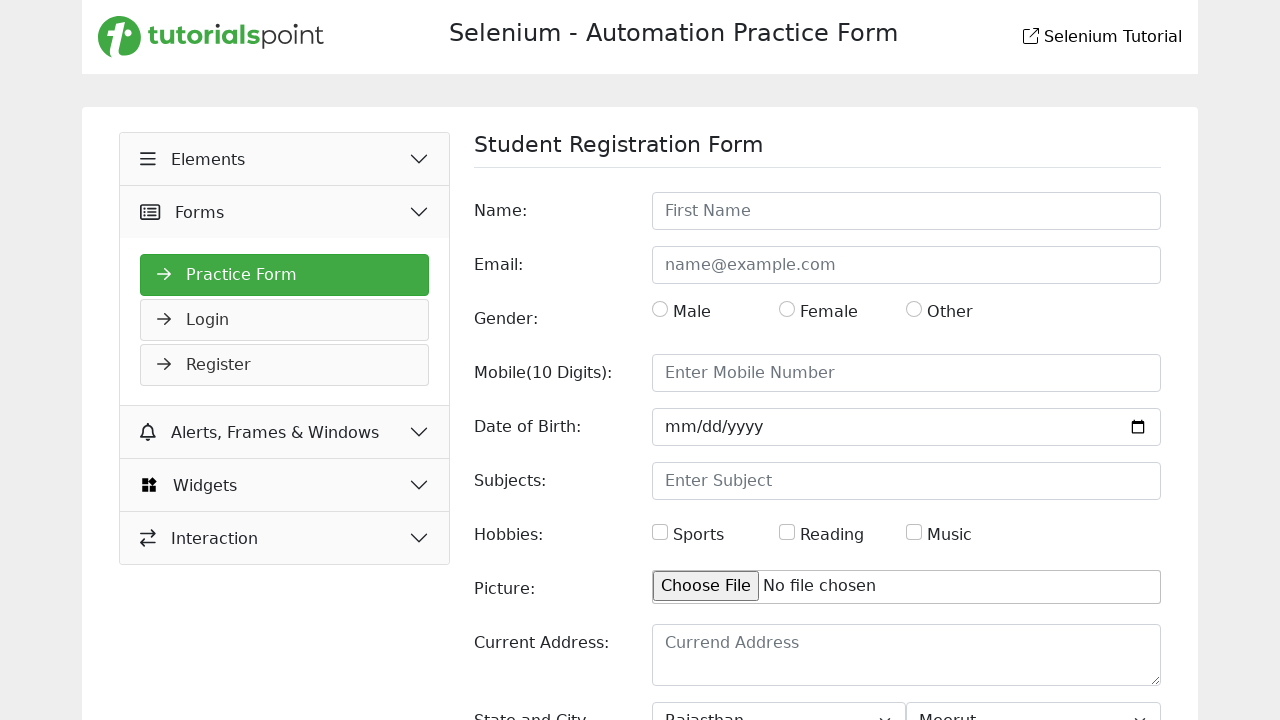